Navigates to a Korean astronomical service page, clicks on an address search button, and handles a security warning popup

Starting URL: https://astro.kasi.re.kr/life/pageView/10

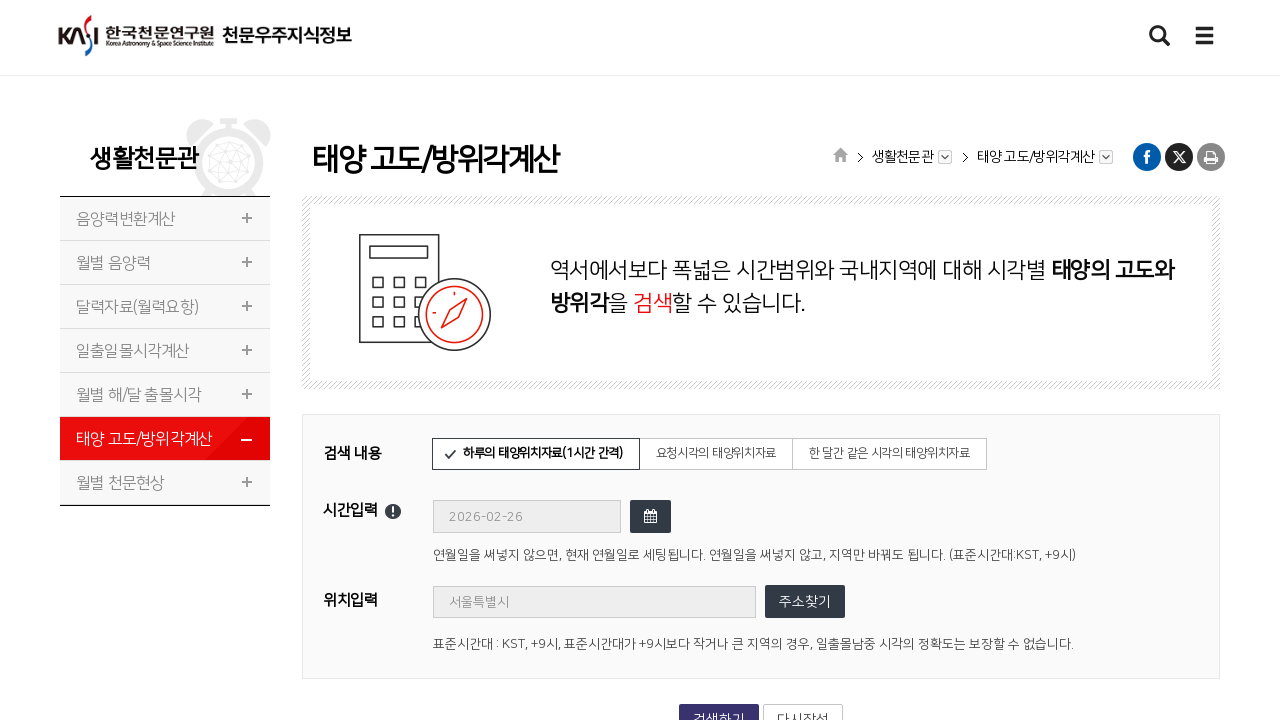

Clicked address search button at (805, 602) on #addrBtn
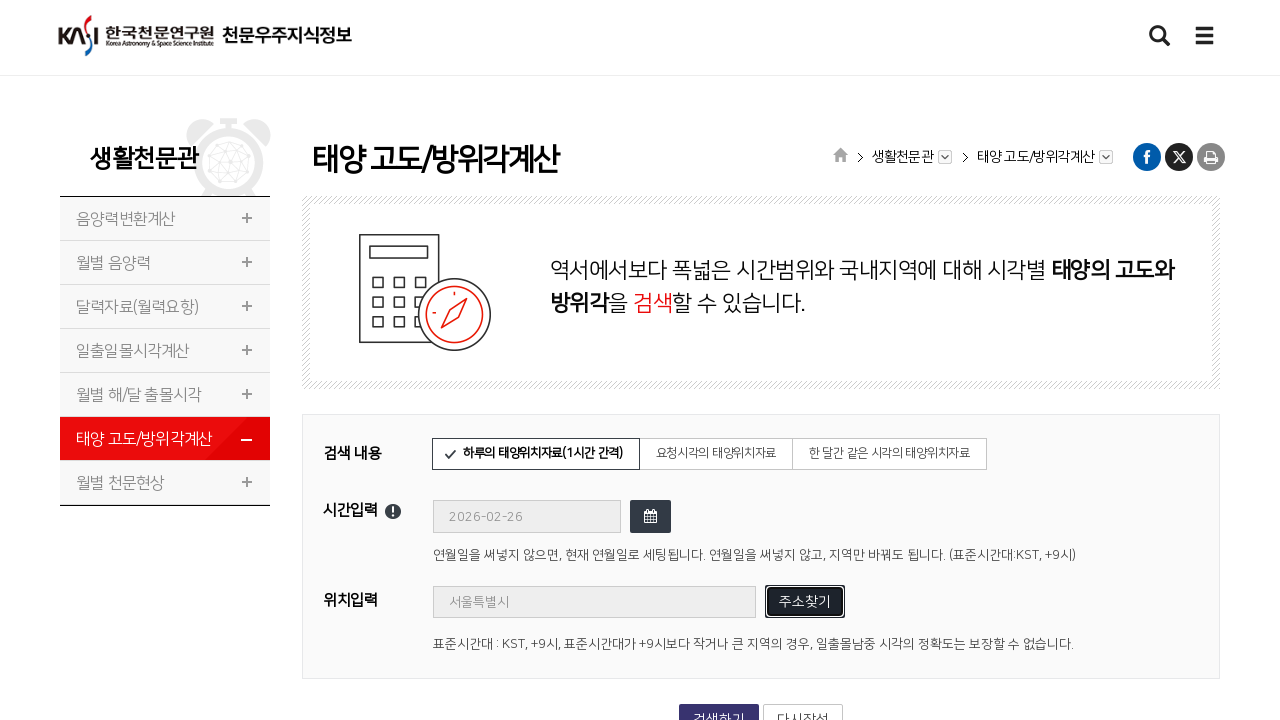

Retrieved all page contexts
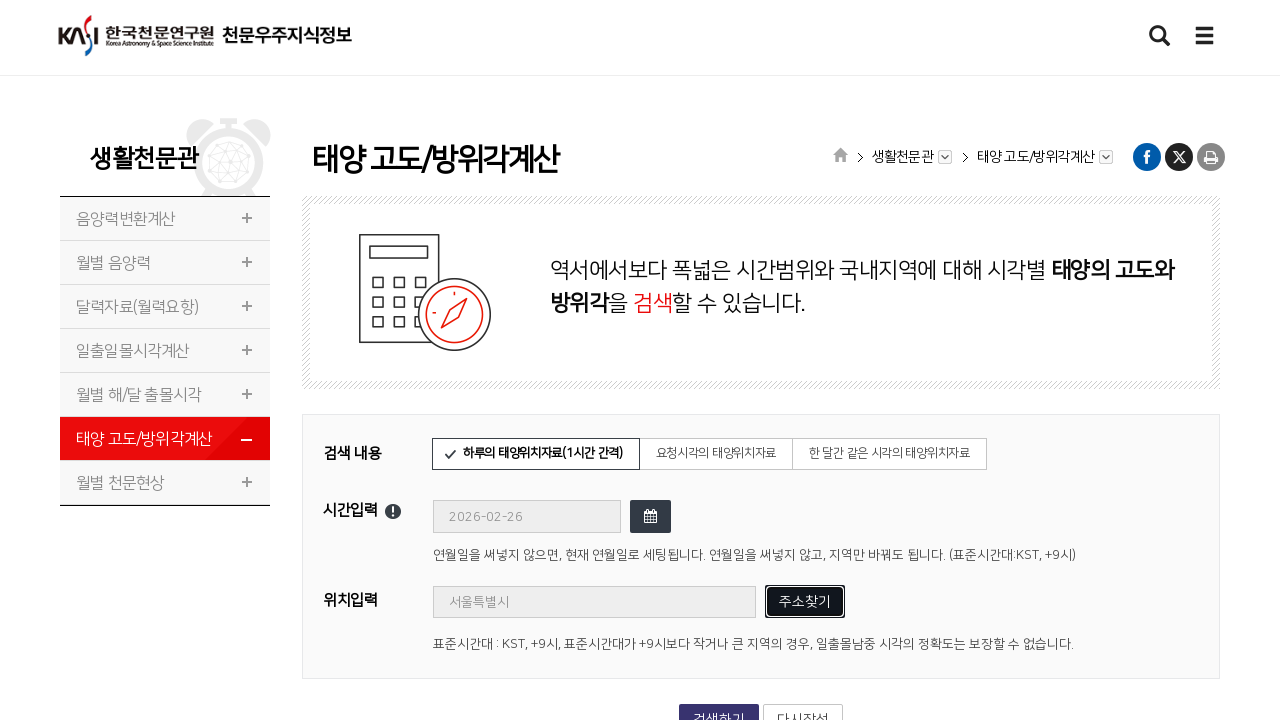

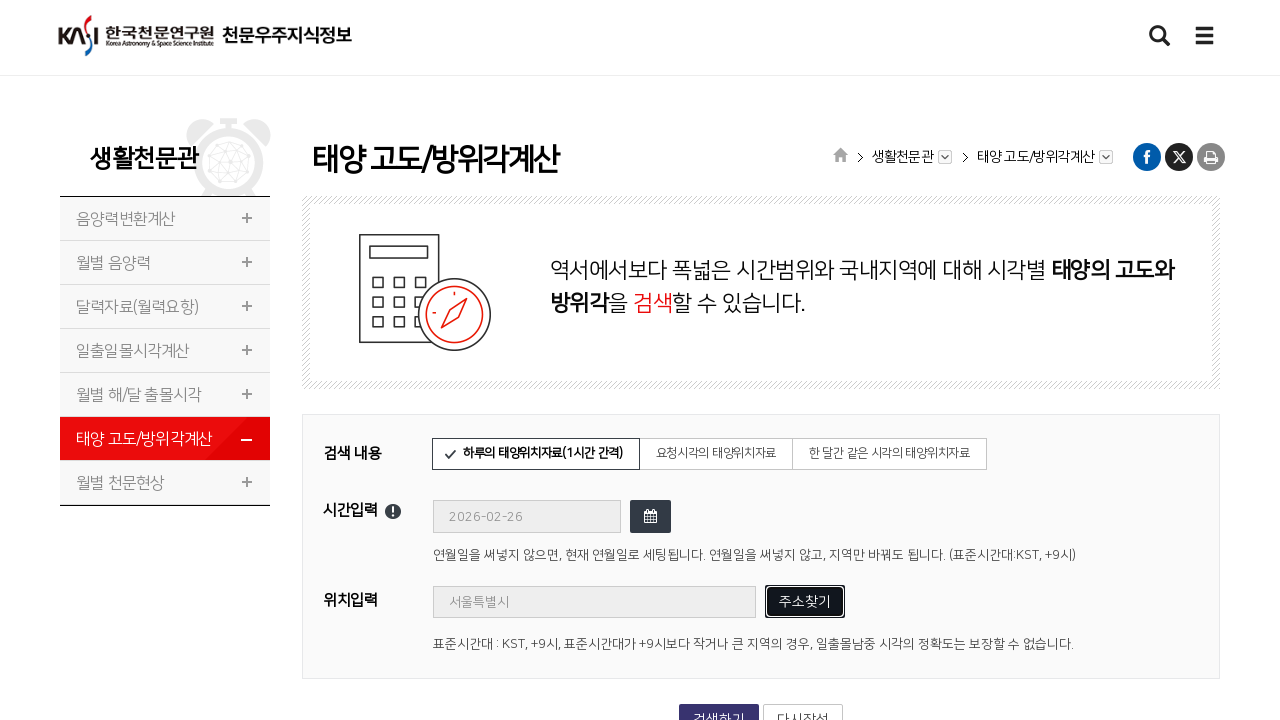